Tests nested iframe navigation by clicking on a tab, switching through multiple nested iframes, and filling a text input field within the innermost iframe

Starting URL: https://demo.automationtesting.in/Frames.html

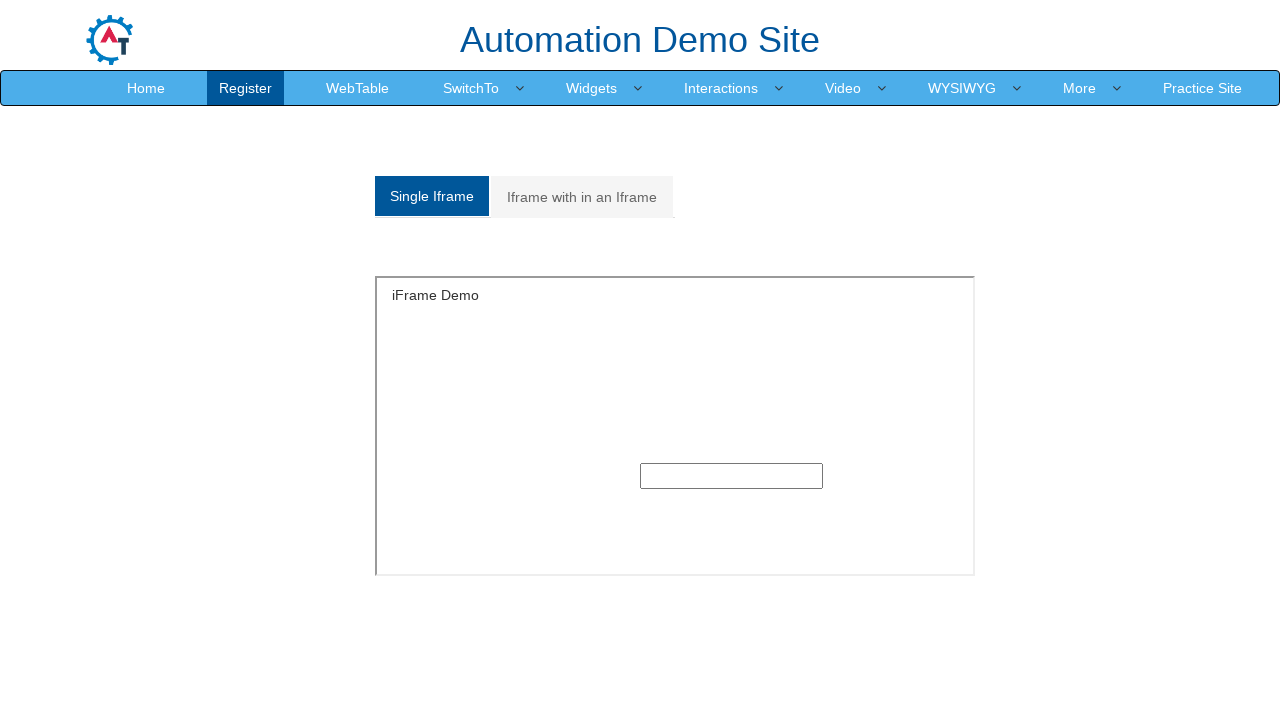

Clicked on 'Iframe with in an Iframe' tab at (582, 197) on xpath=//a[normalize-space()='Iframe with in an Iframe']
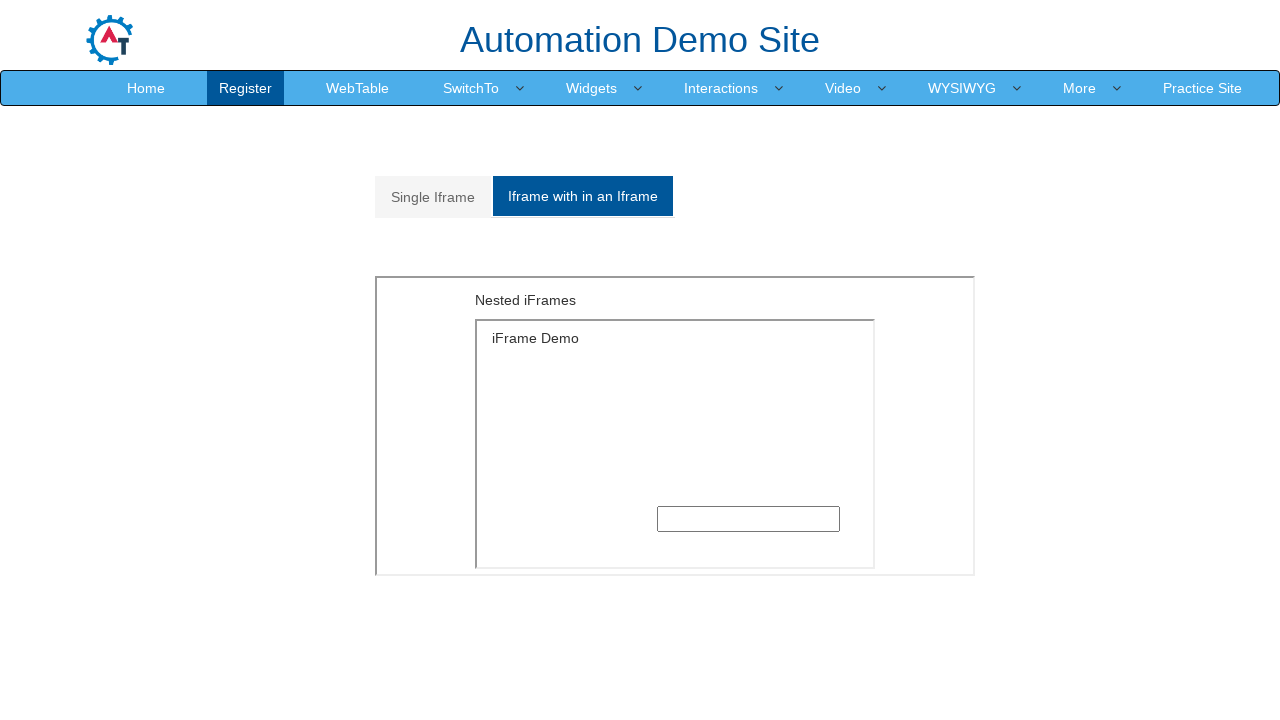

Located outer iframe
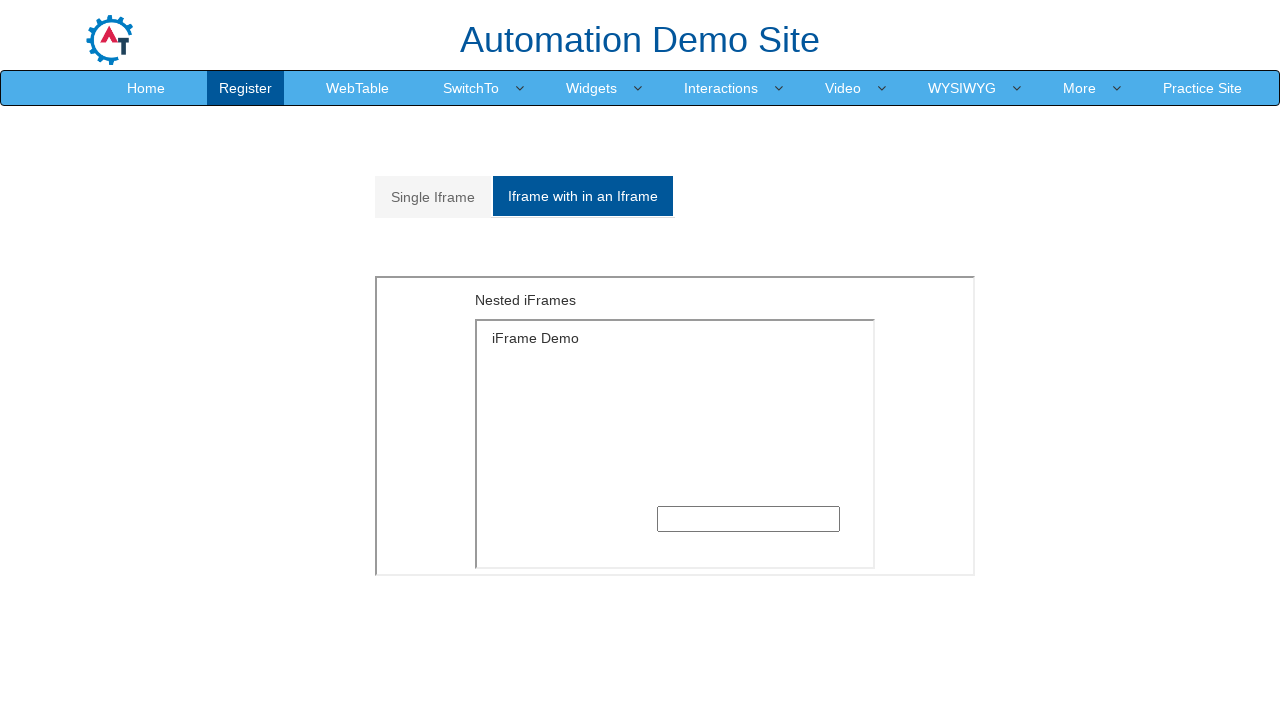

Located inner iframe within outer frame
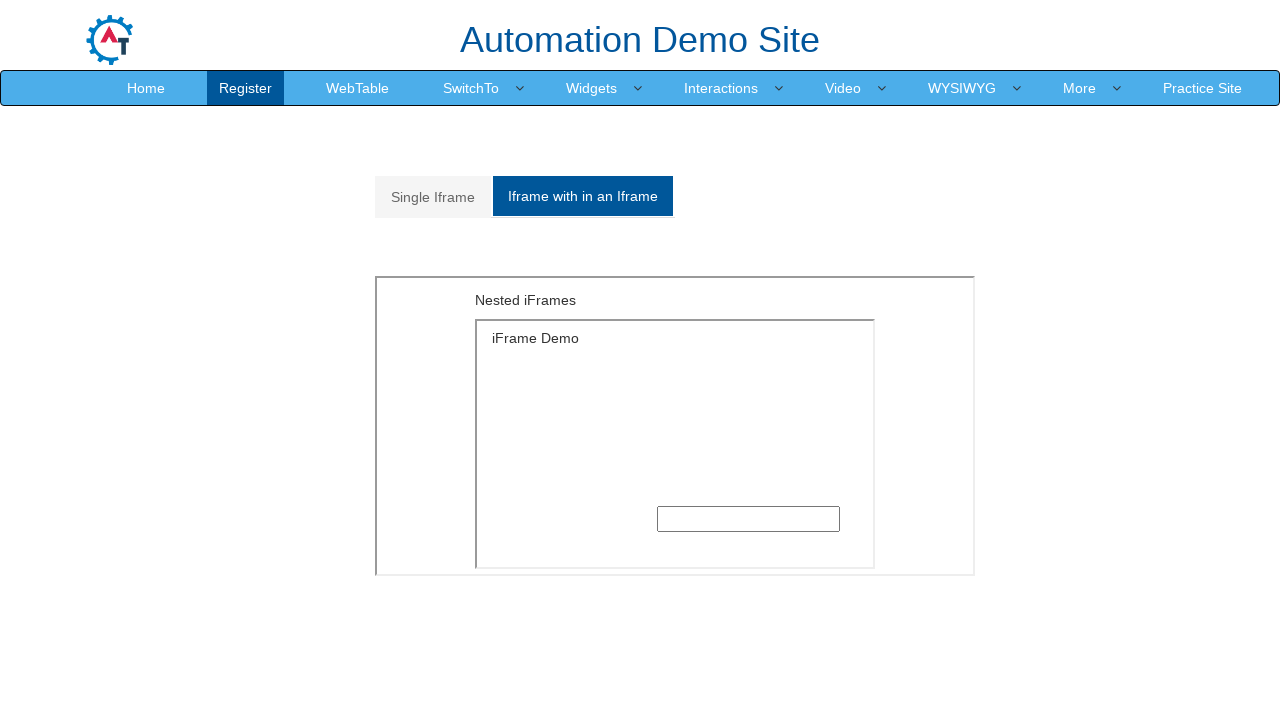

Filled text input field in innermost iframe with 'welcome' on xpath=//*[@id='Multiple']/iframe >> internal:control=enter-frame >> xpath=/html/
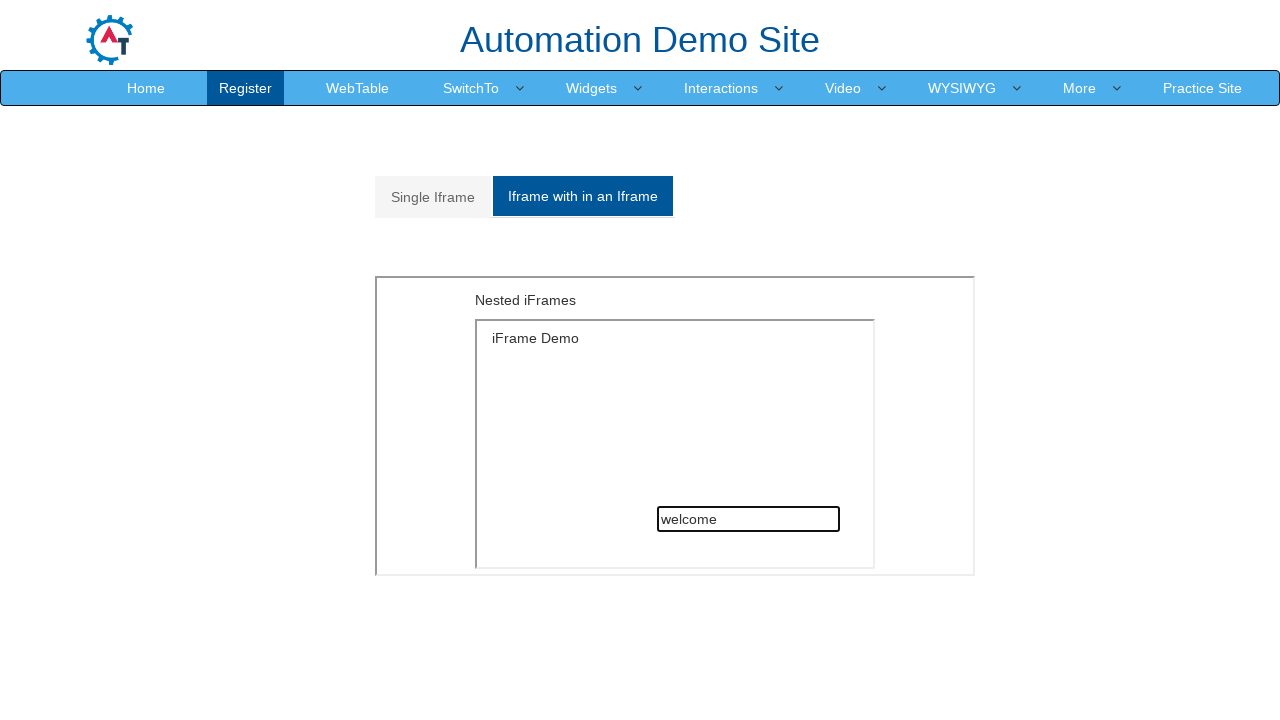

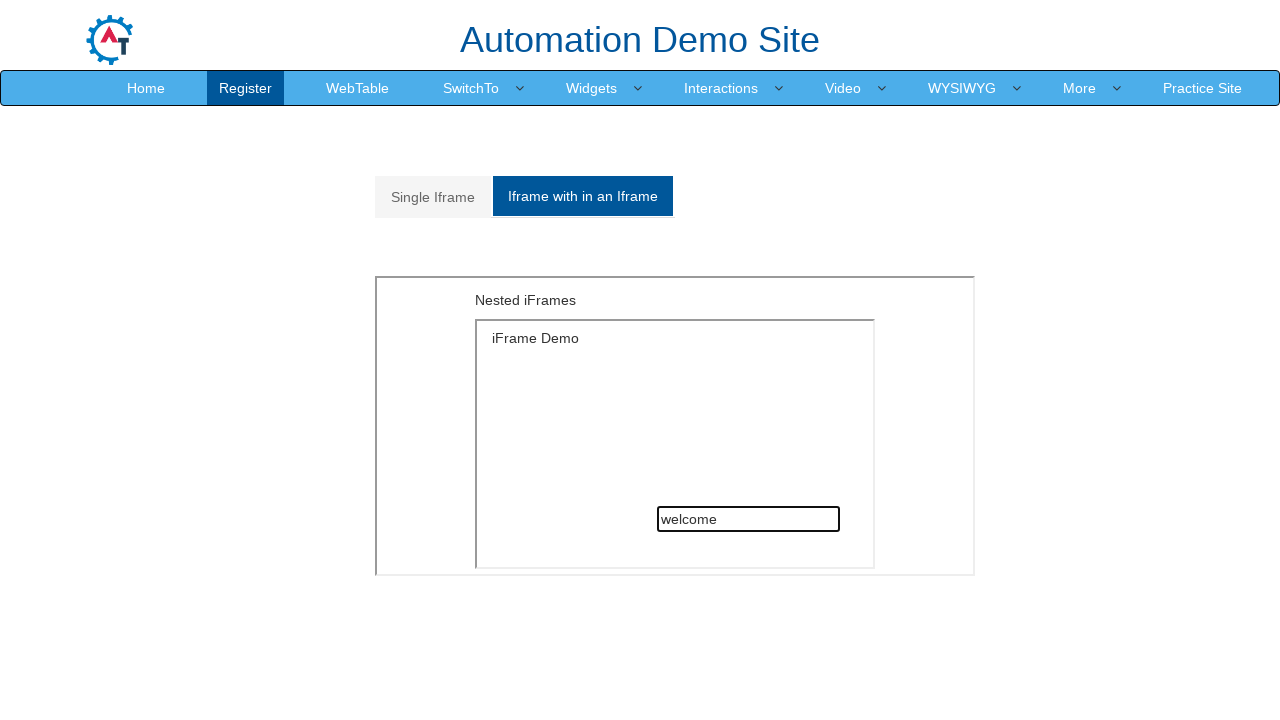